Tests the green kart application by searching for vegetables containing "to", verifying multiple results appear, and adding an item to the cart.

Starting URL: https://rahulshettyacademy.com/seleniumPractise/#/

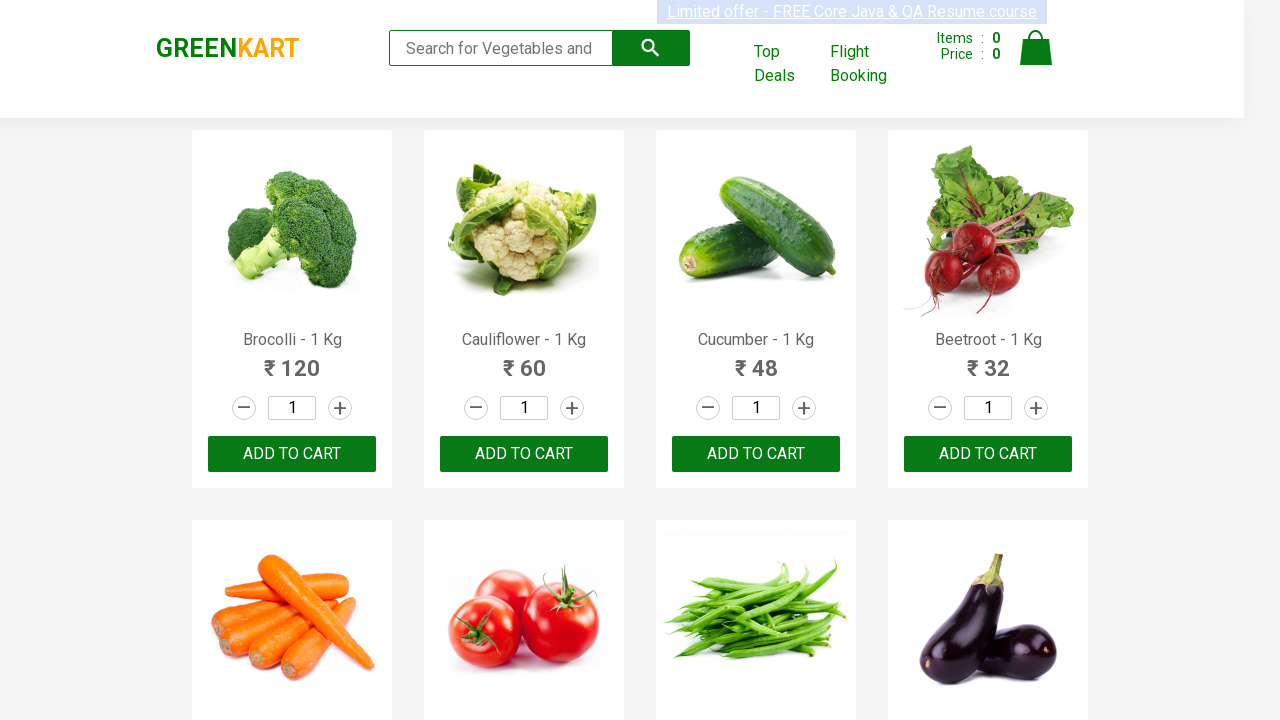

Filled search field with 'to' to find vegetables on .search-keyword
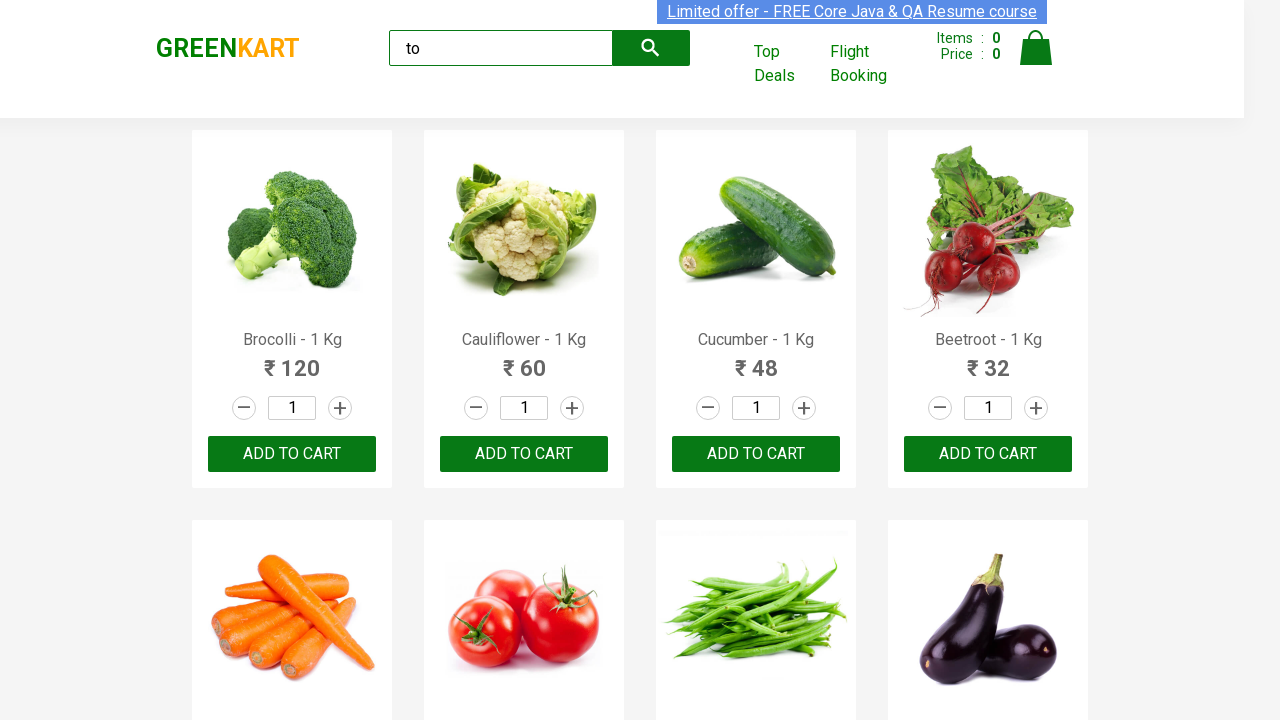

Waited 3 seconds for search results to load
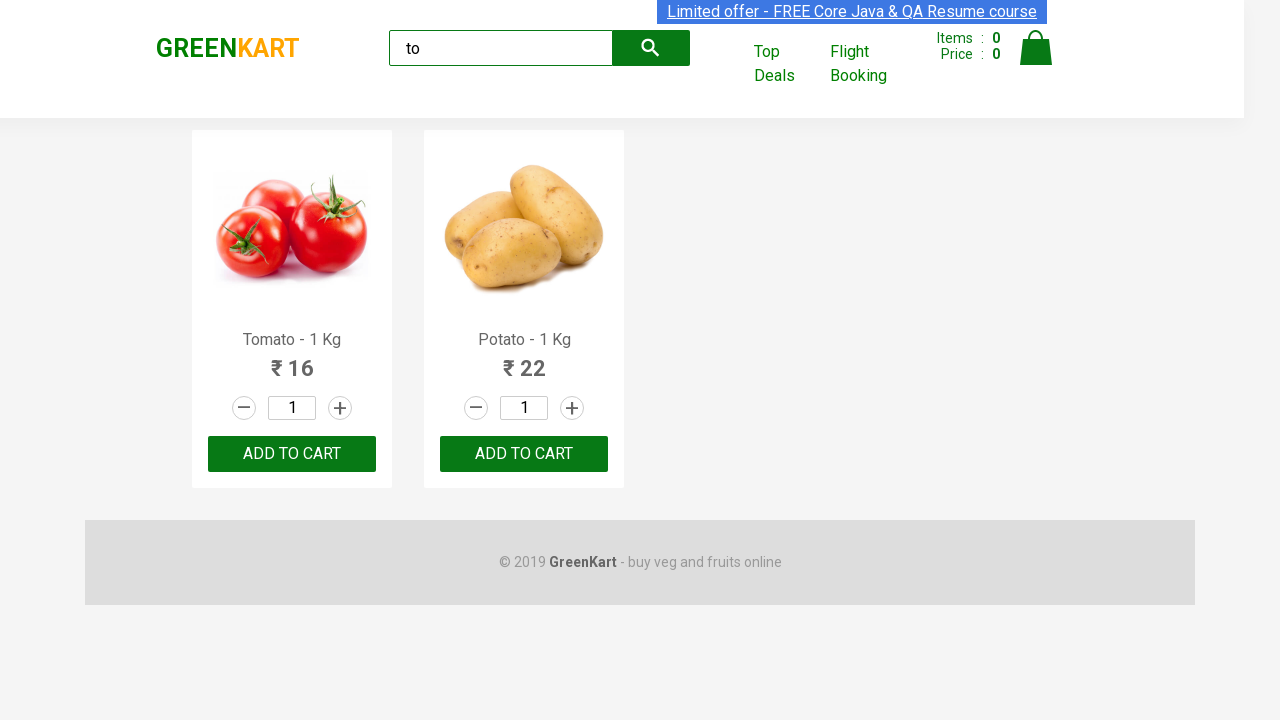

Located all visible products on the page
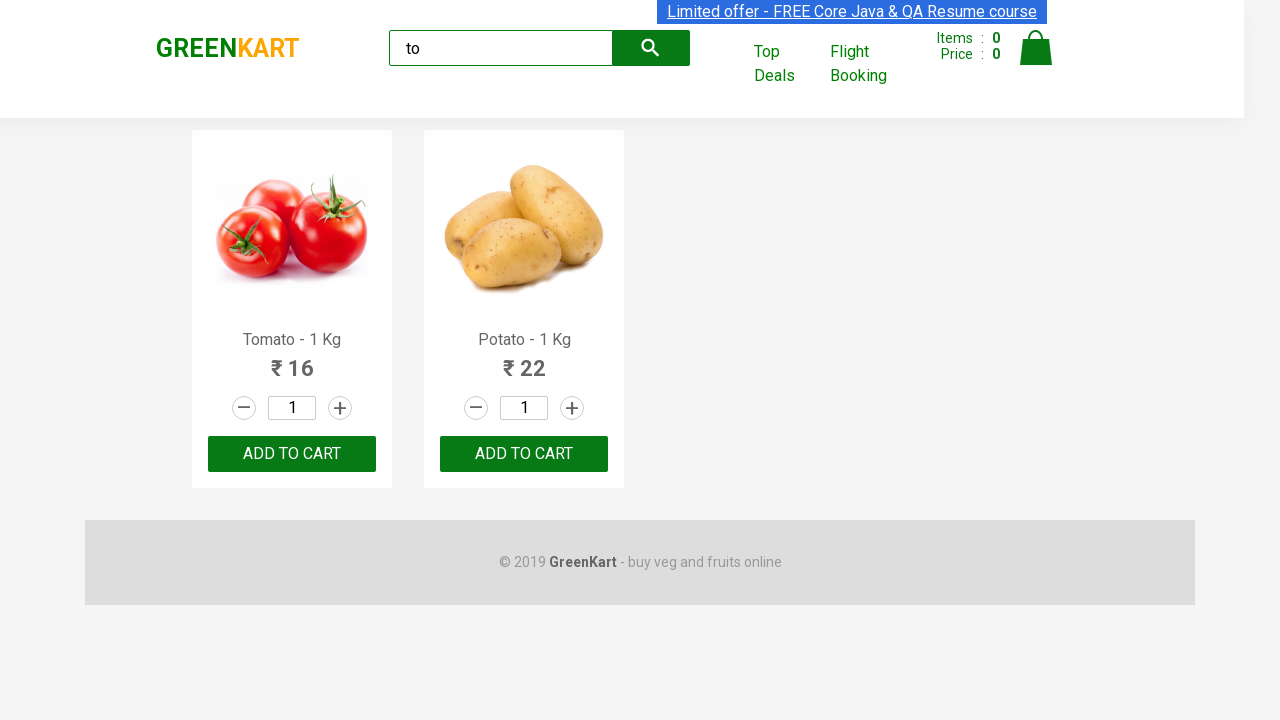

Verified that multiple products are displayed in search results
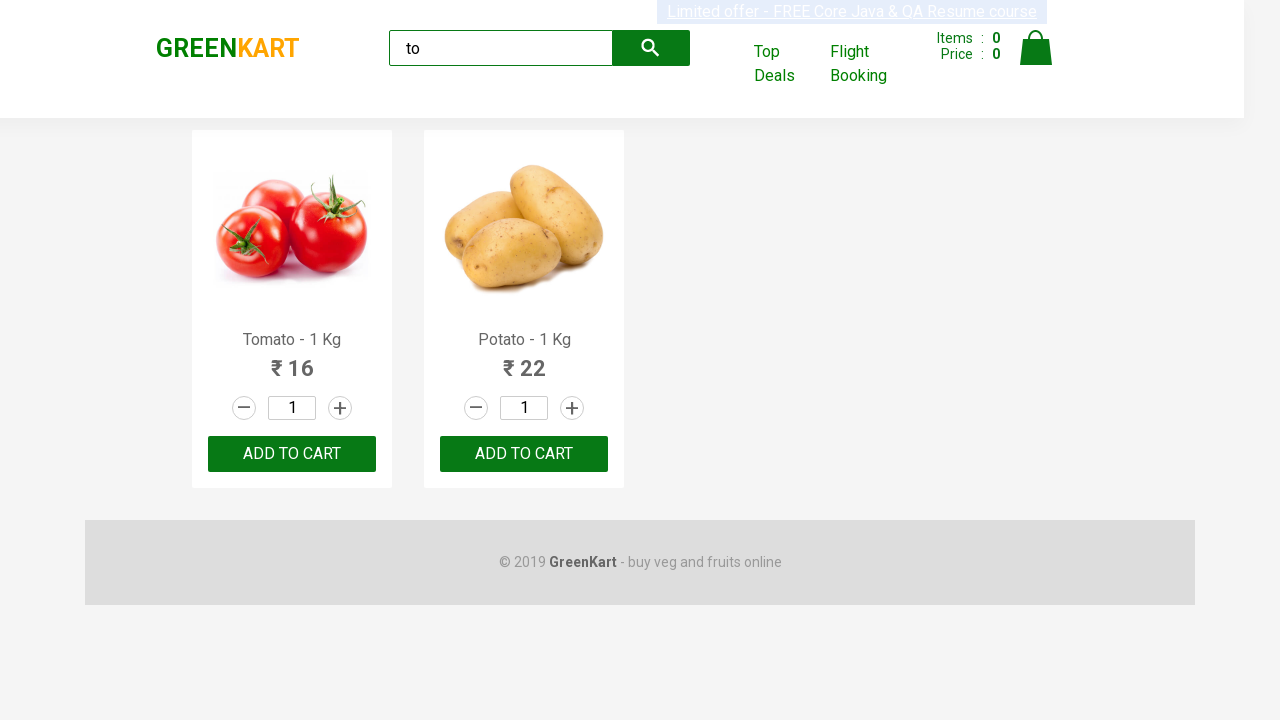

Clicked ADD TO CART button on the second product at (524, 454) on .products .product-action >> nth=1 >> text=ADD TO CART
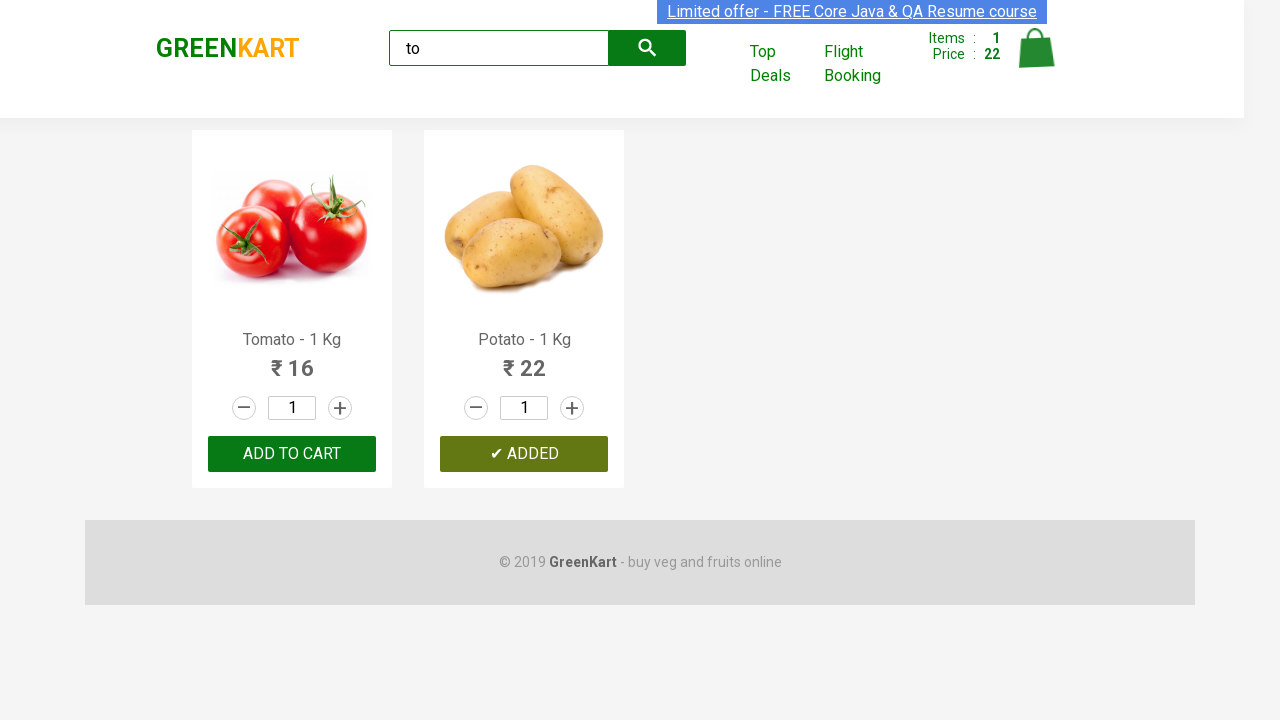

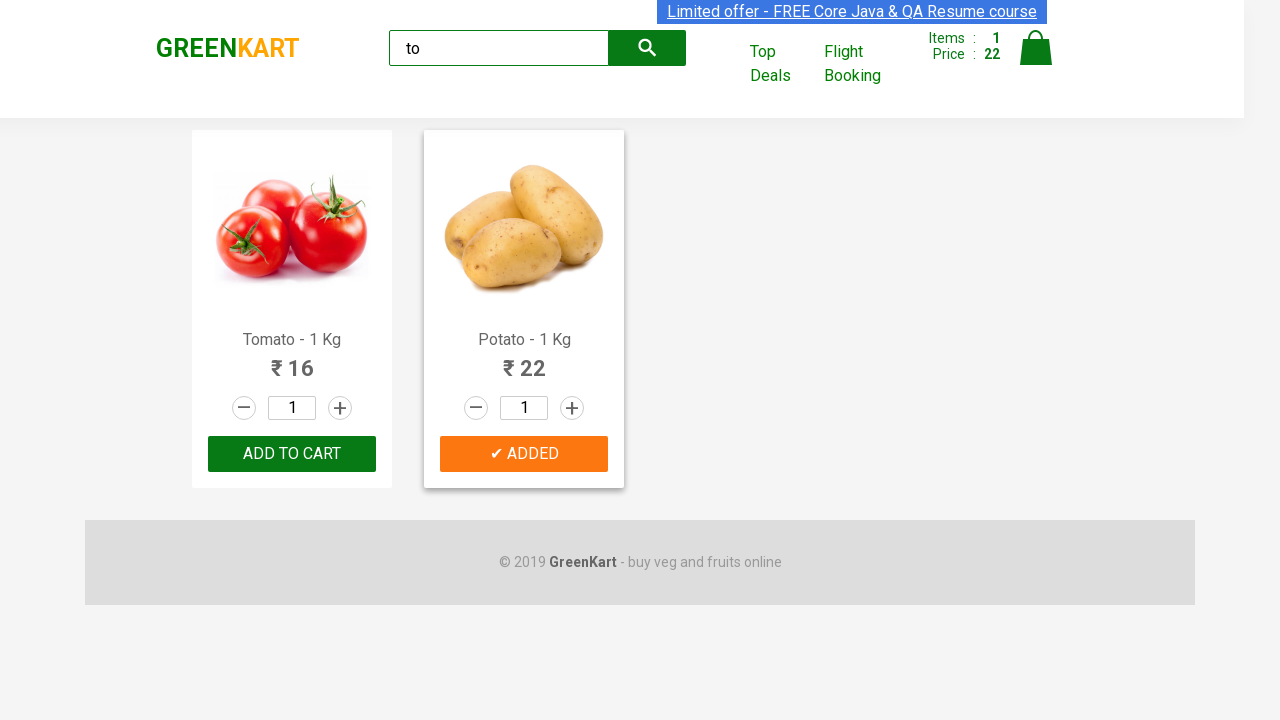